Navigates to login page, fills username and password fields, and verifies that the password field type is "password" (hidden)

Starting URL: https://vytrack.com

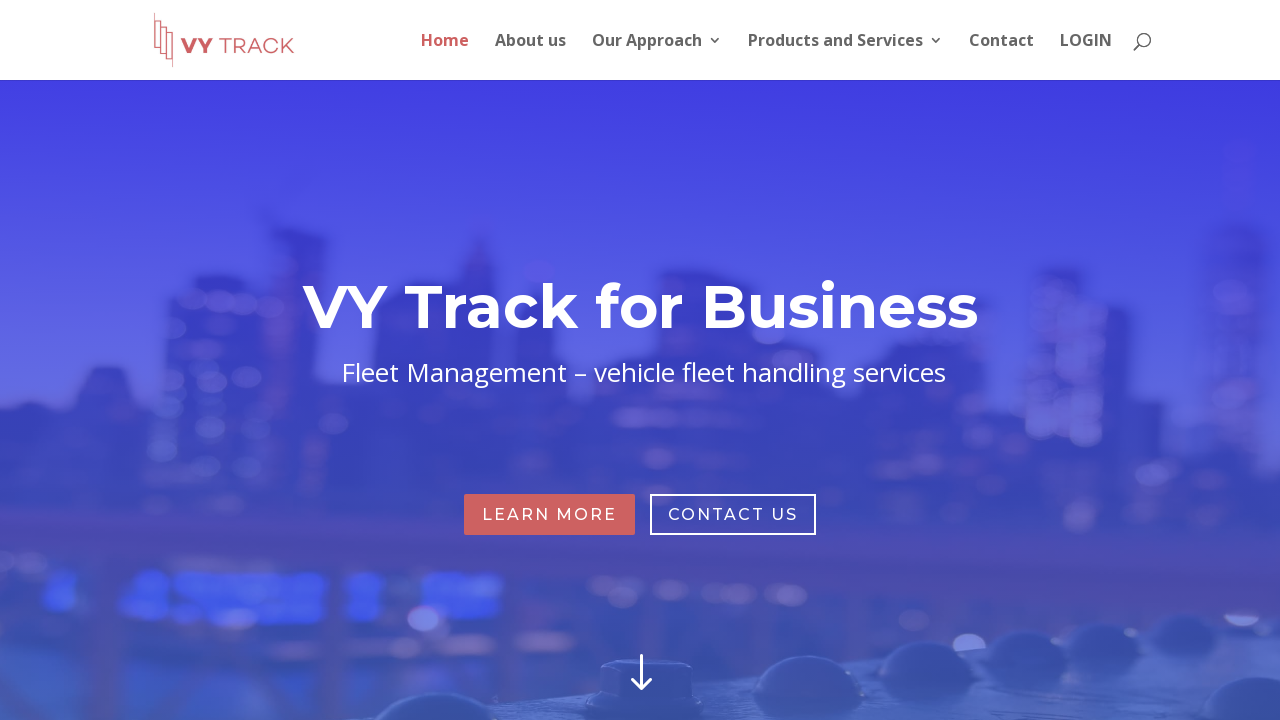

Navigated to https://vytrack.com
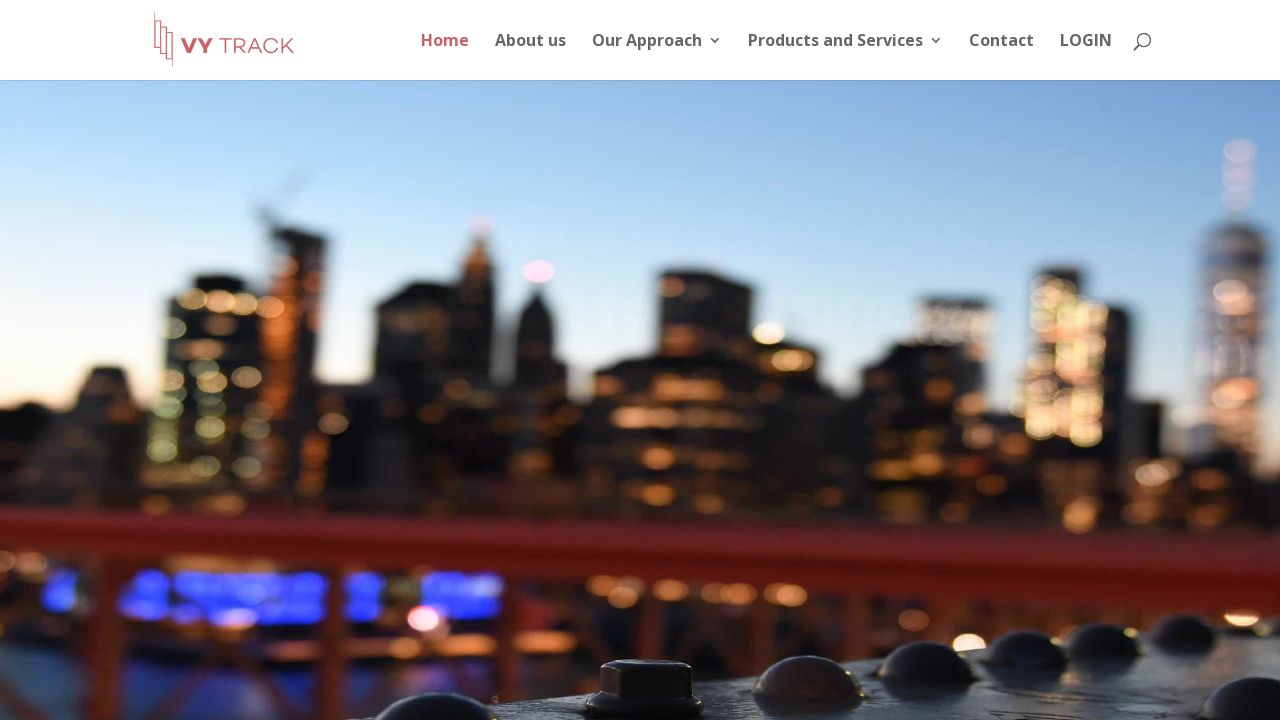

Clicked LOGIN link at (1086, 56) on (//a[.='LOGIN'])[1]
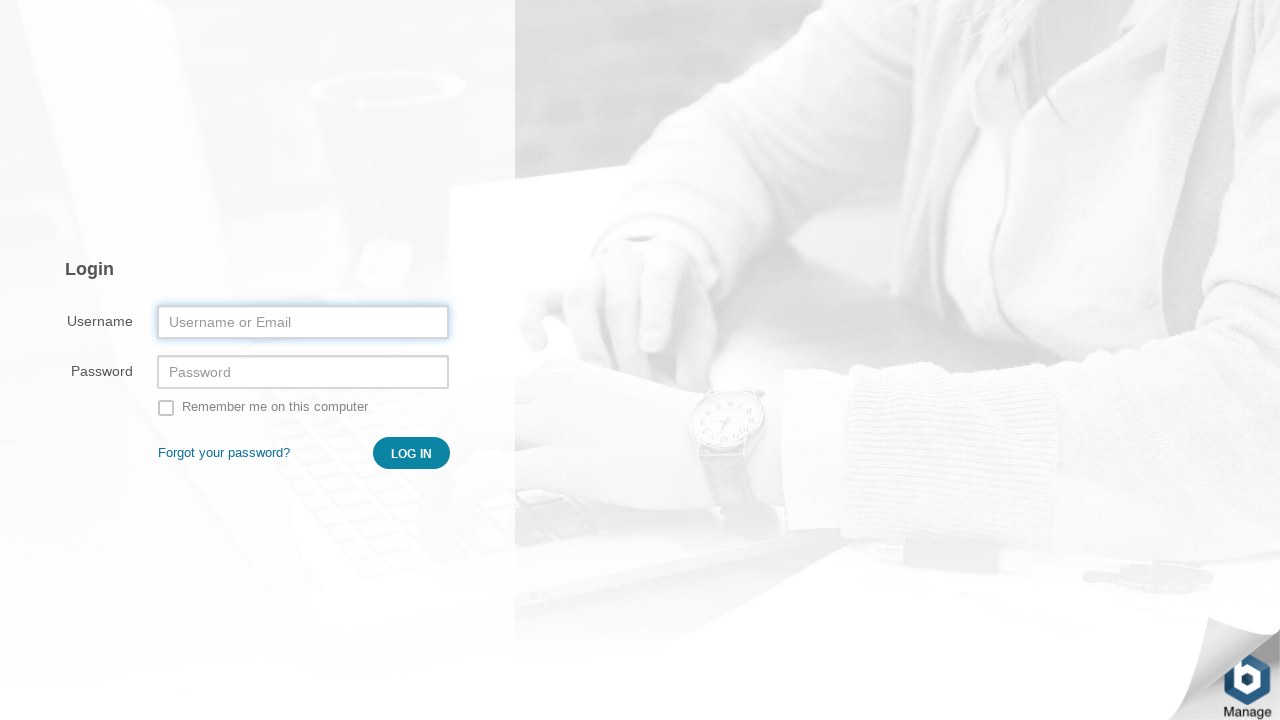

Filled username field with 'testuser456' on #prependedInput
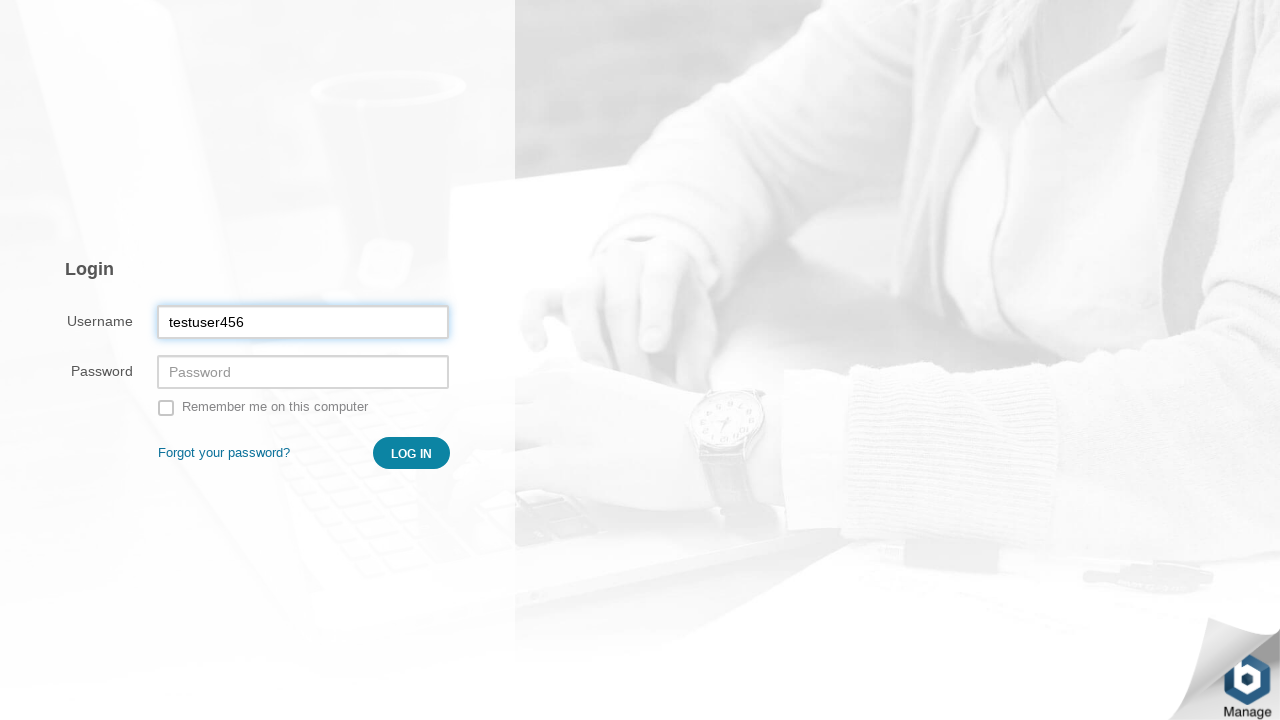

Filled password field with 'TestPass789' on //input[@placeholder='Password']
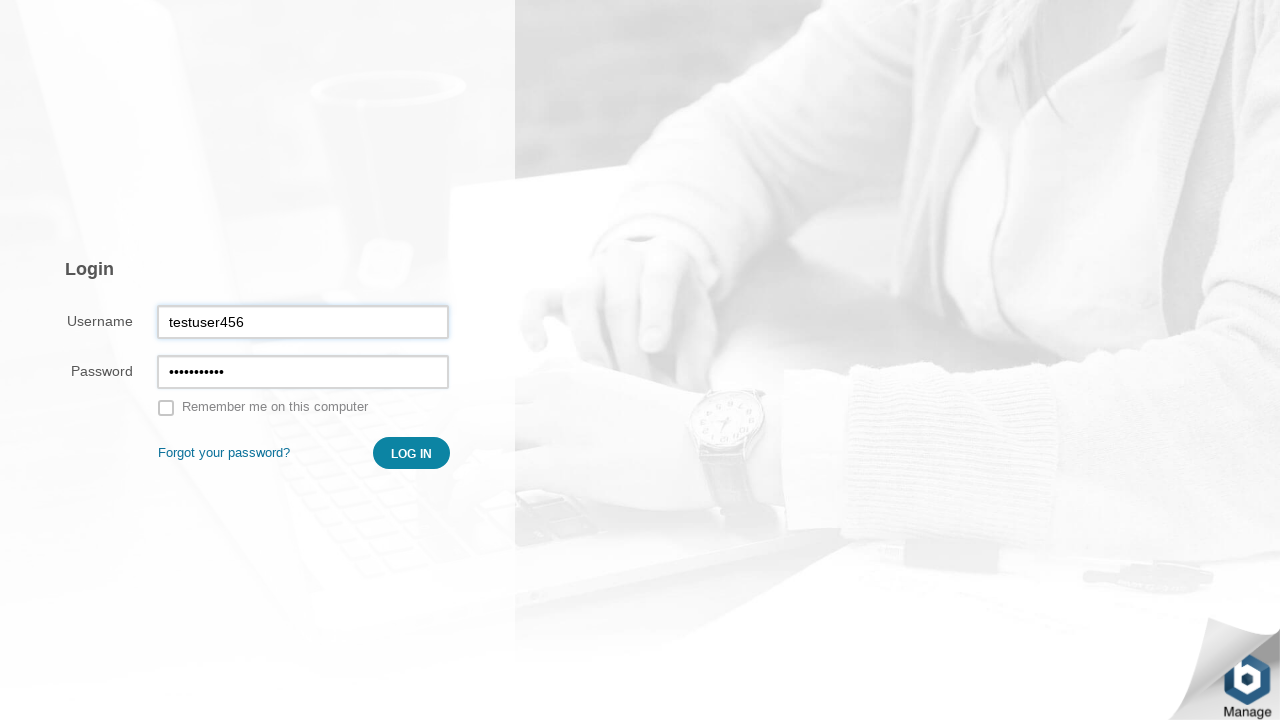

Verified password field type attribute is 'password' (hidden)
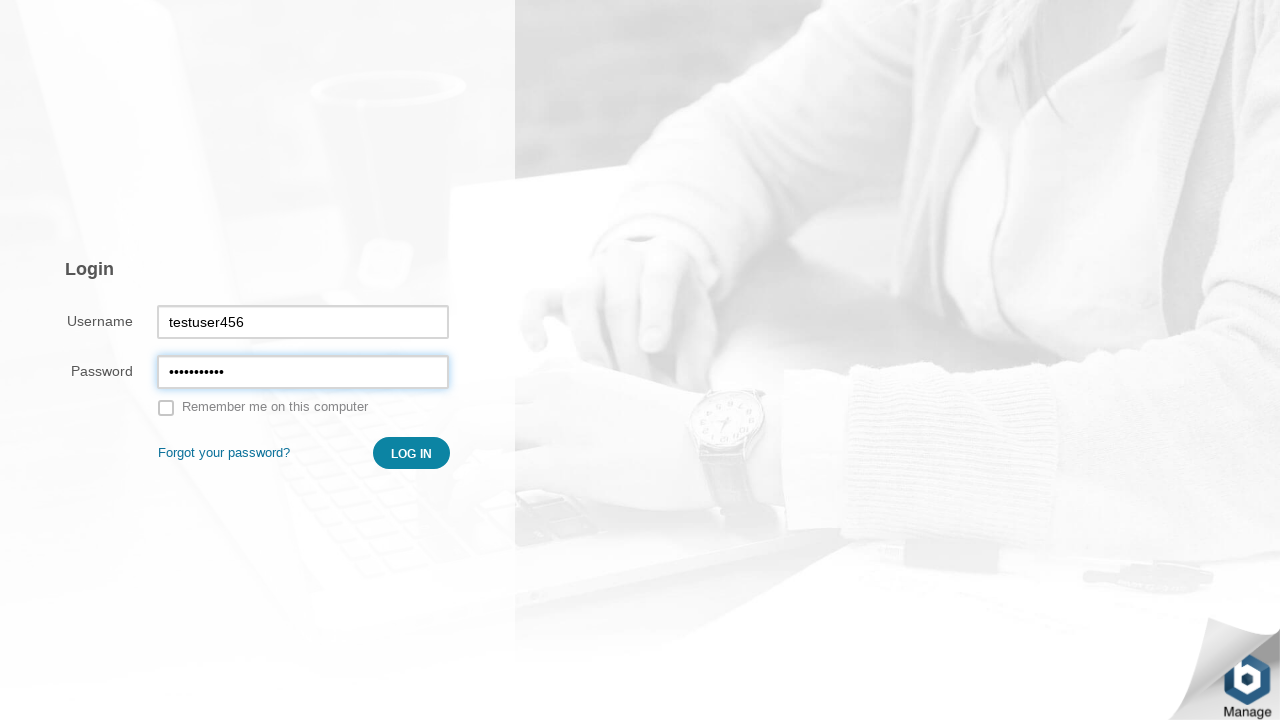

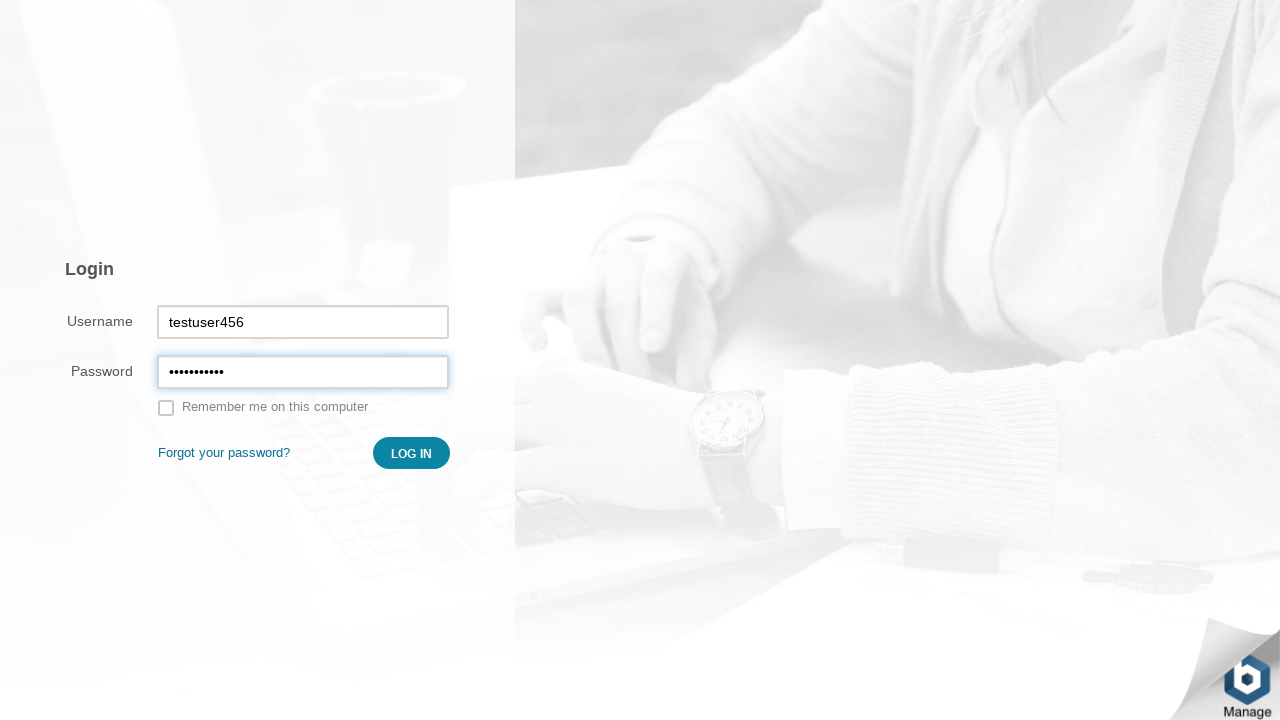